Tests auto-complete widget by selecting multiple colors in a multi-select field and a single color in a single-select field

Starting URL: https://demoqa.com/auto-complete

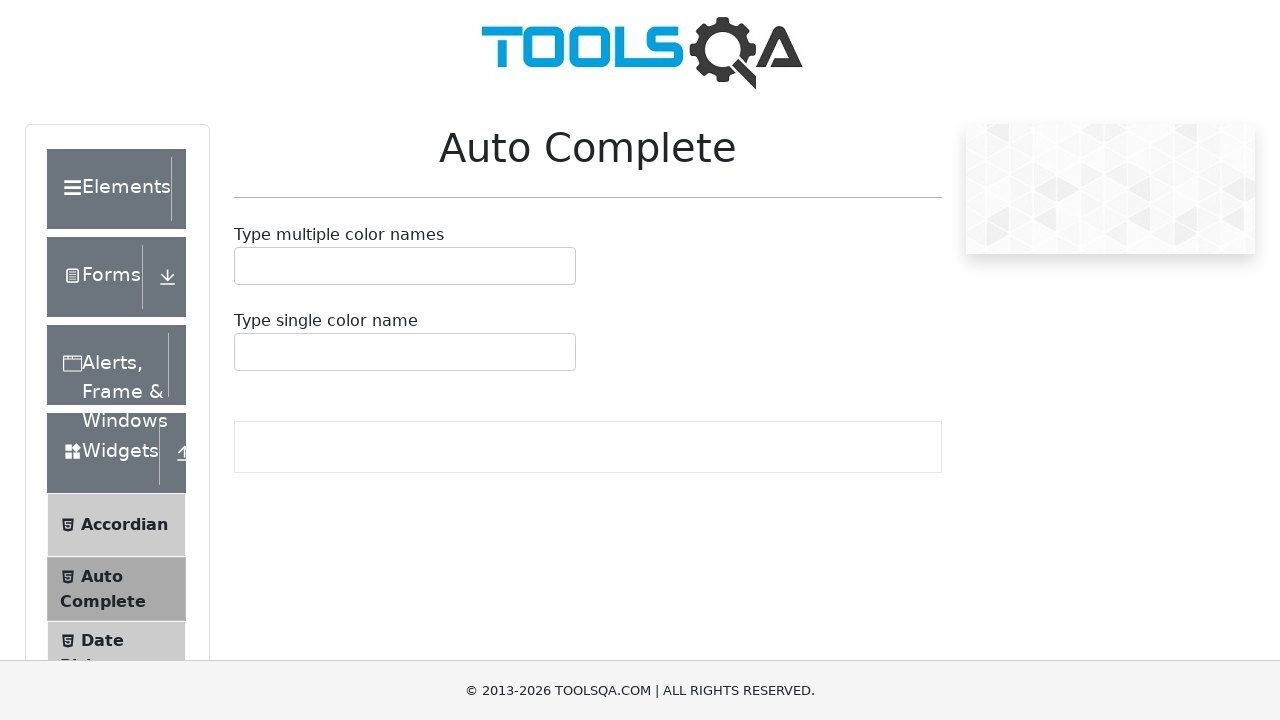

Located multi-select auto-complete input field
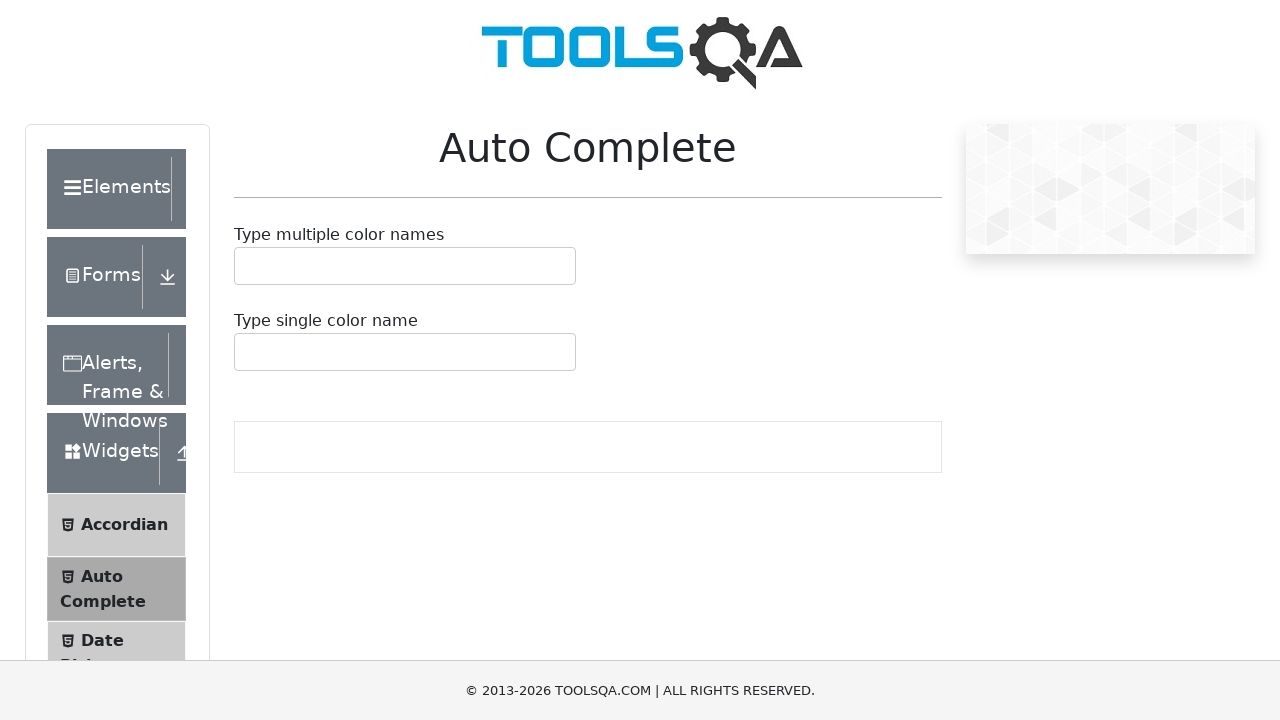

Filled multi-select field with 'Re' on #autoCompleteMultipleInput
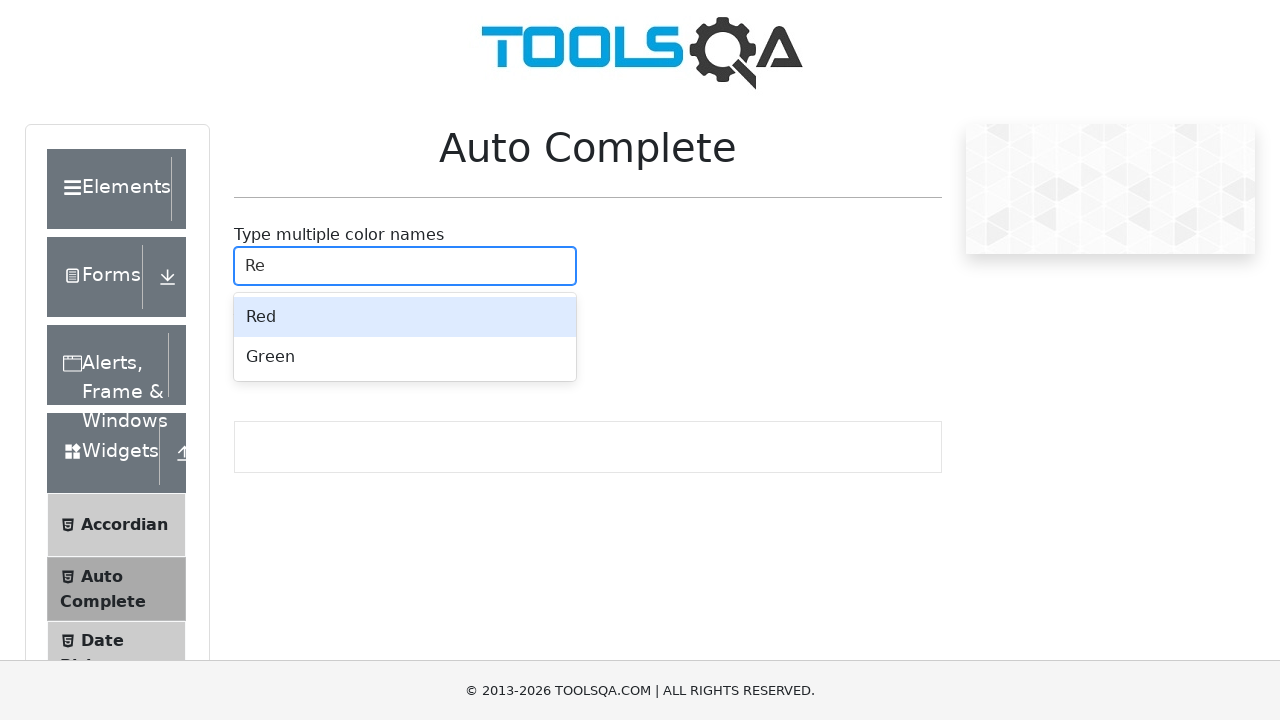

Pressed Enter to select color from multi-select dropdown on #autoCompleteMultipleInput
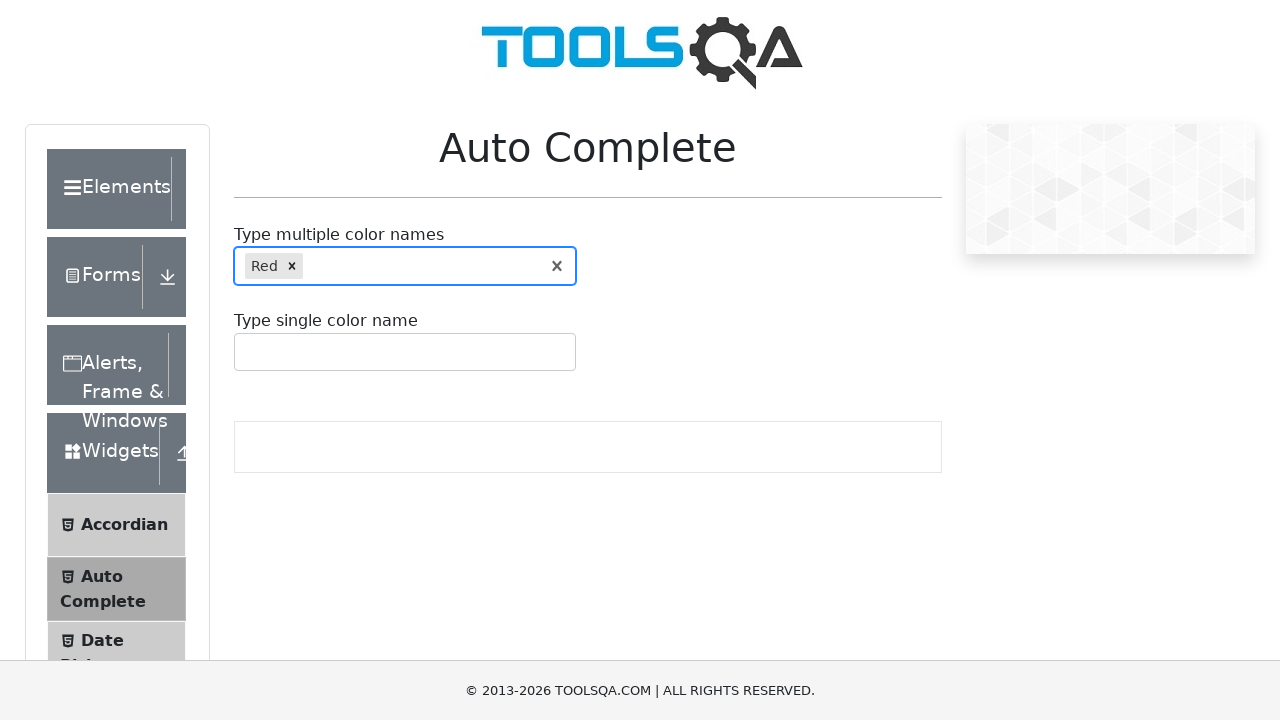

Filled multi-select field with 'b' on #autoCompleteMultipleInput
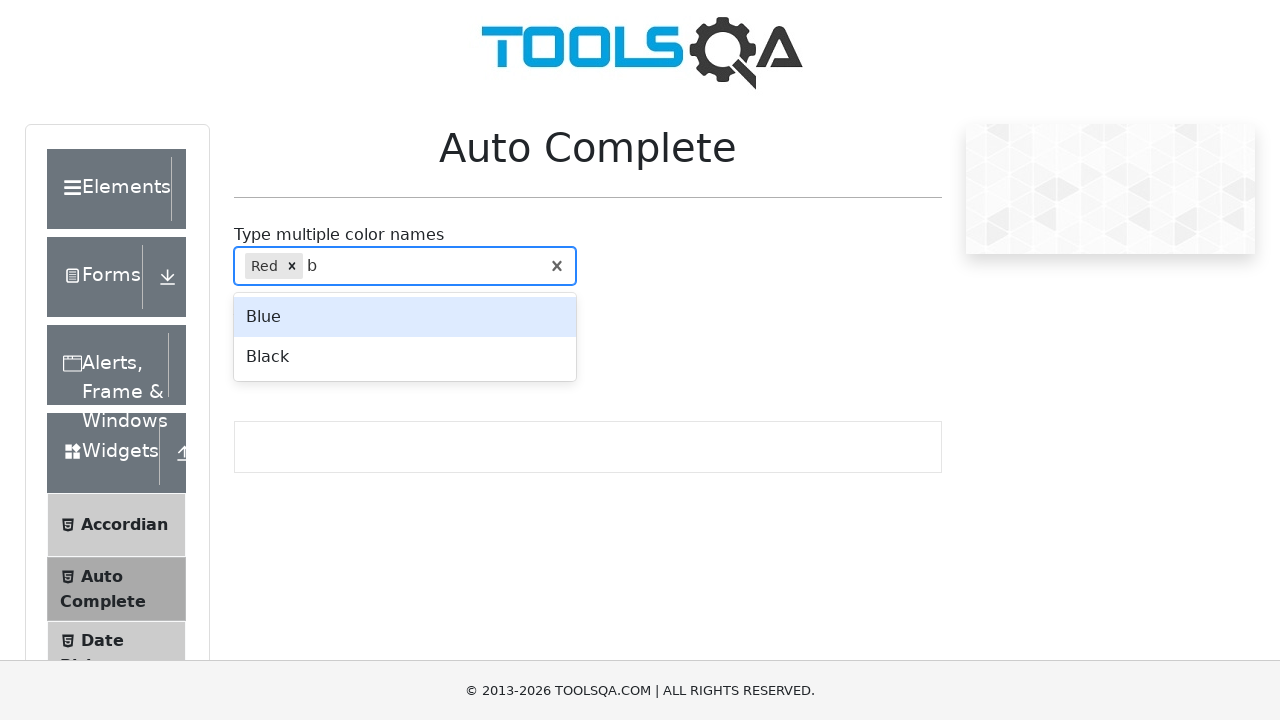

Pressed ArrowDown to navigate dropdown options on #autoCompleteMultipleInput
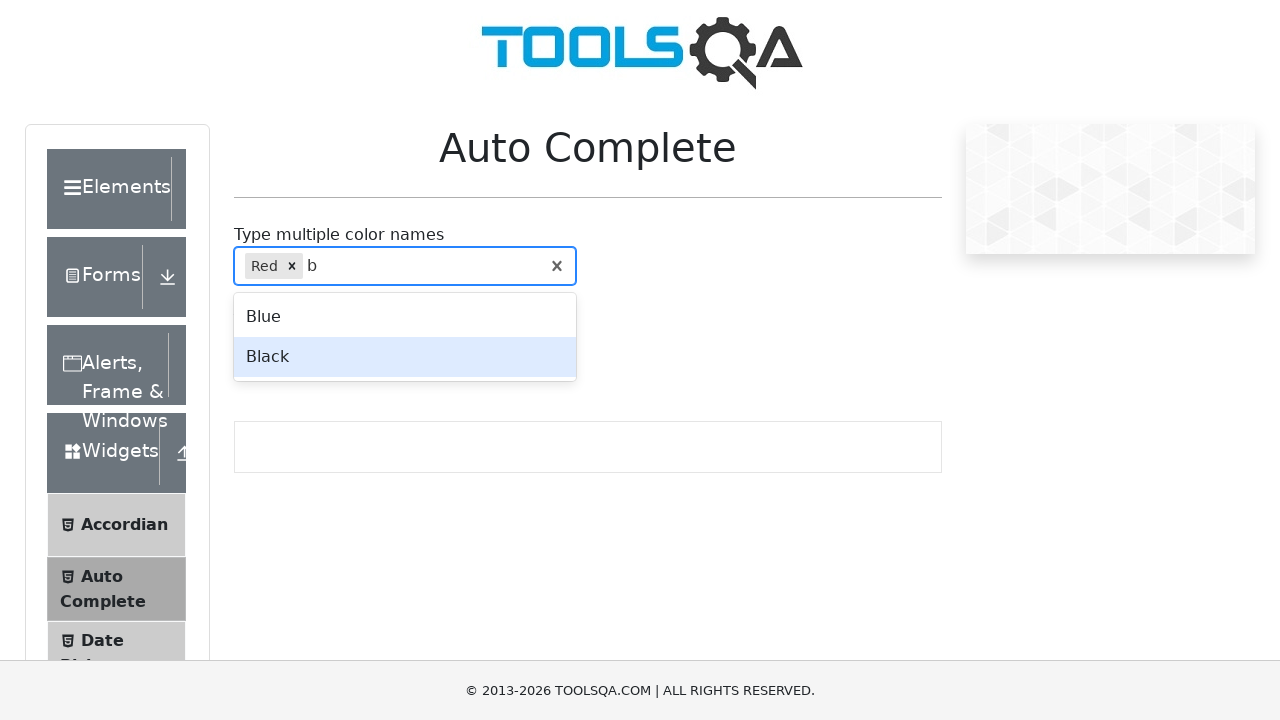

Pressed Enter to select second color from multi-select dropdown on #autoCompleteMultipleInput
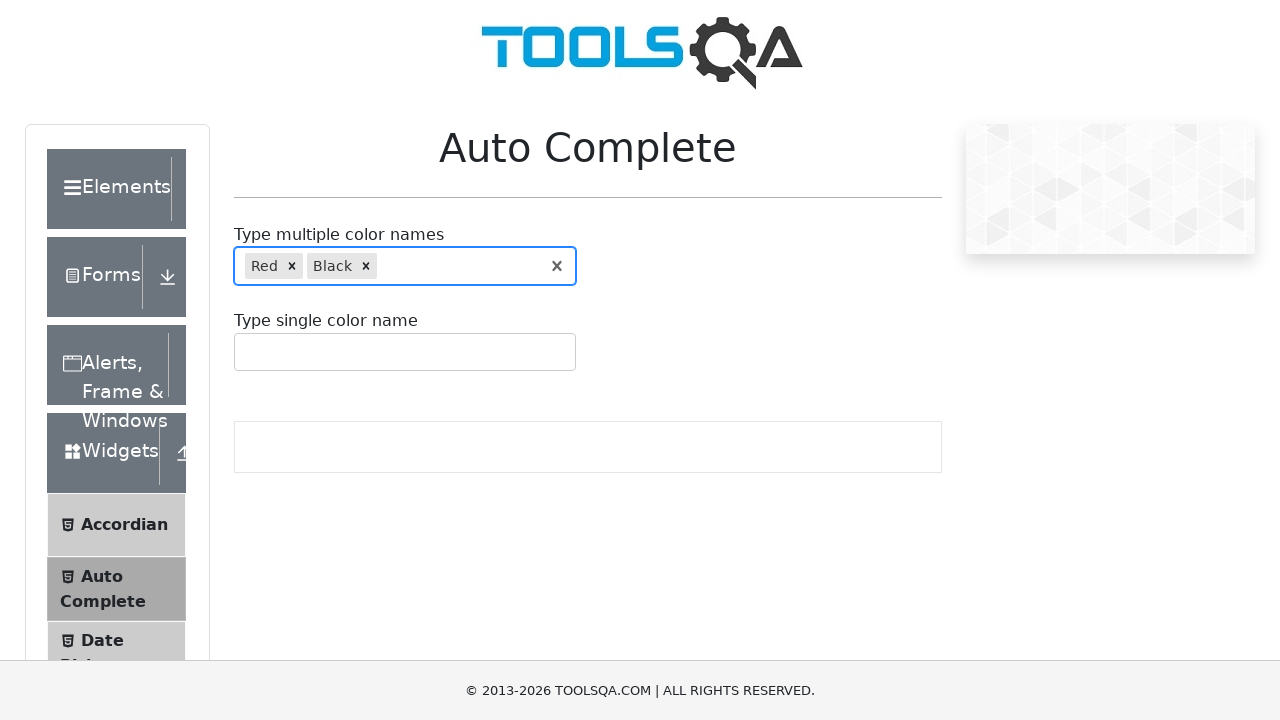

Located single-select auto-complete input field
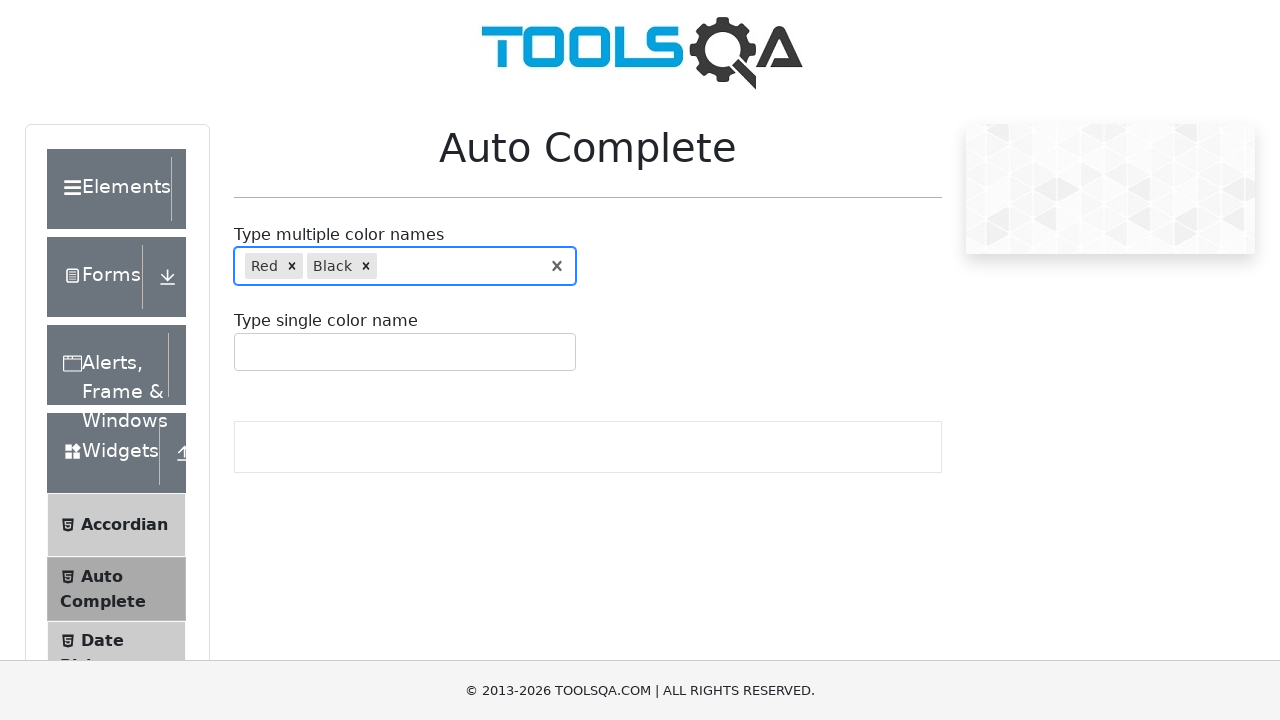

Filled single-select field with 're' on #autoCompleteSingleInput
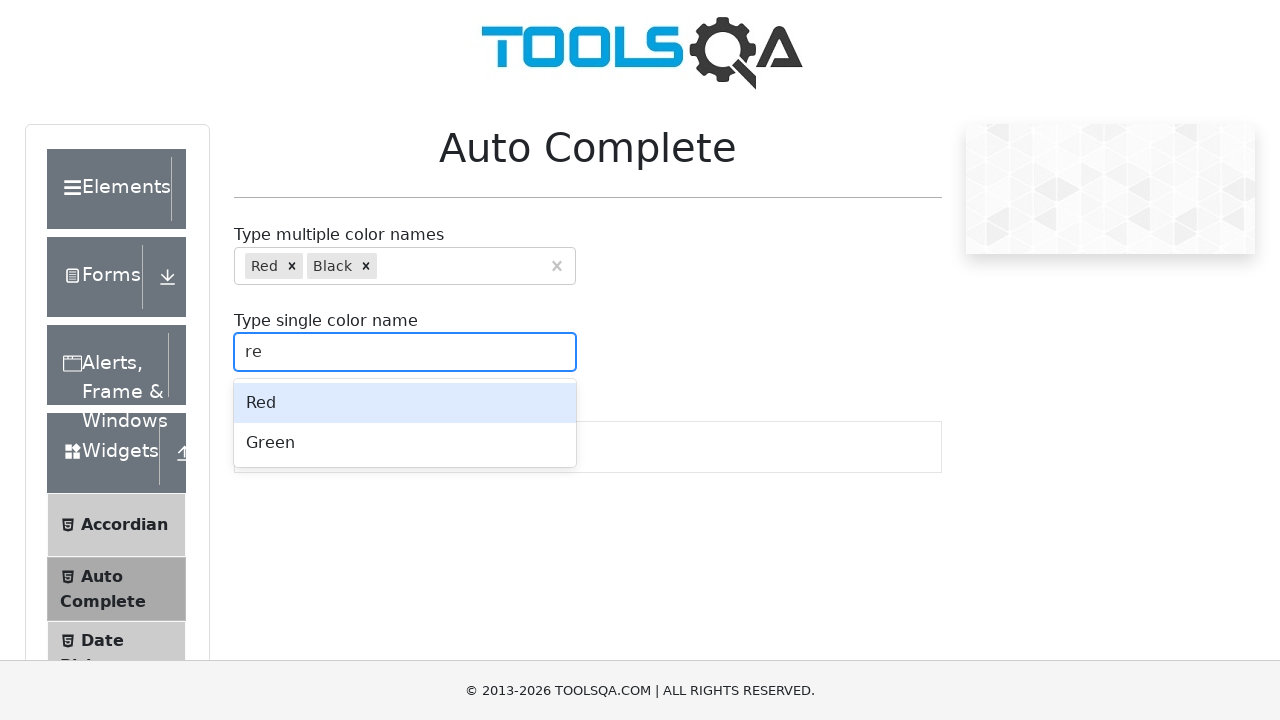

Pressed Enter to select color from single-select dropdown on #autoCompleteSingleInput
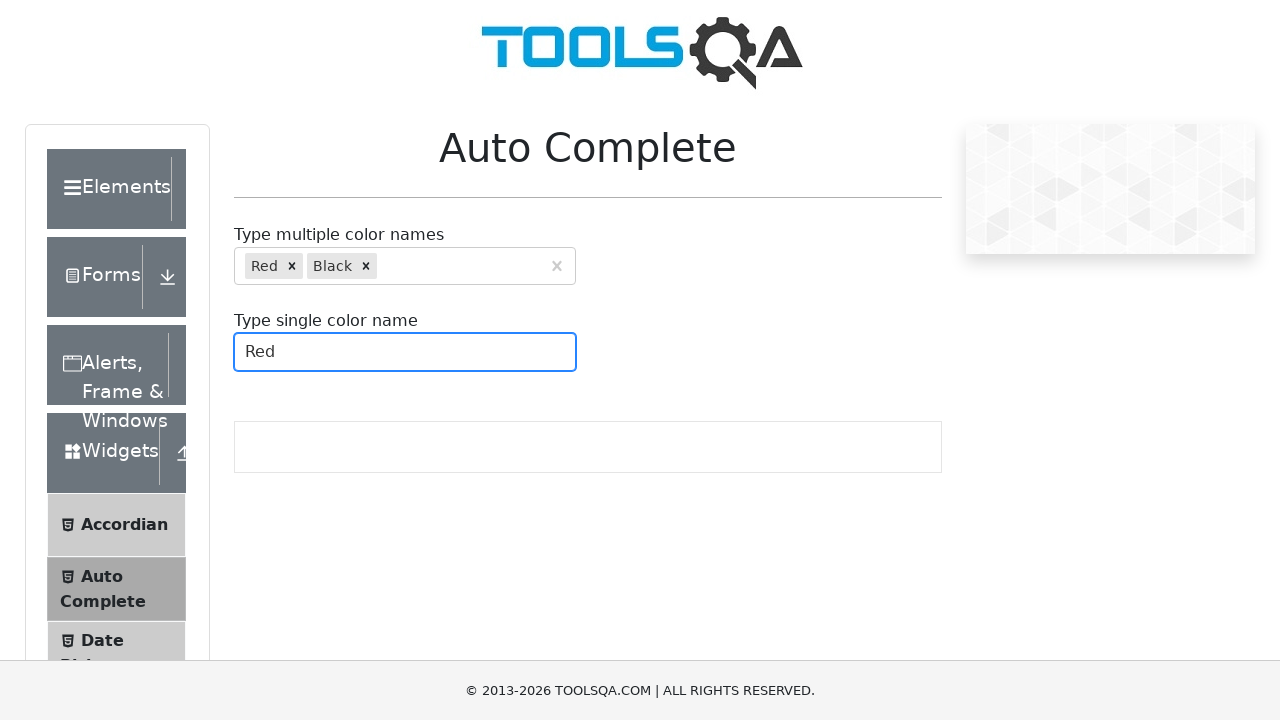

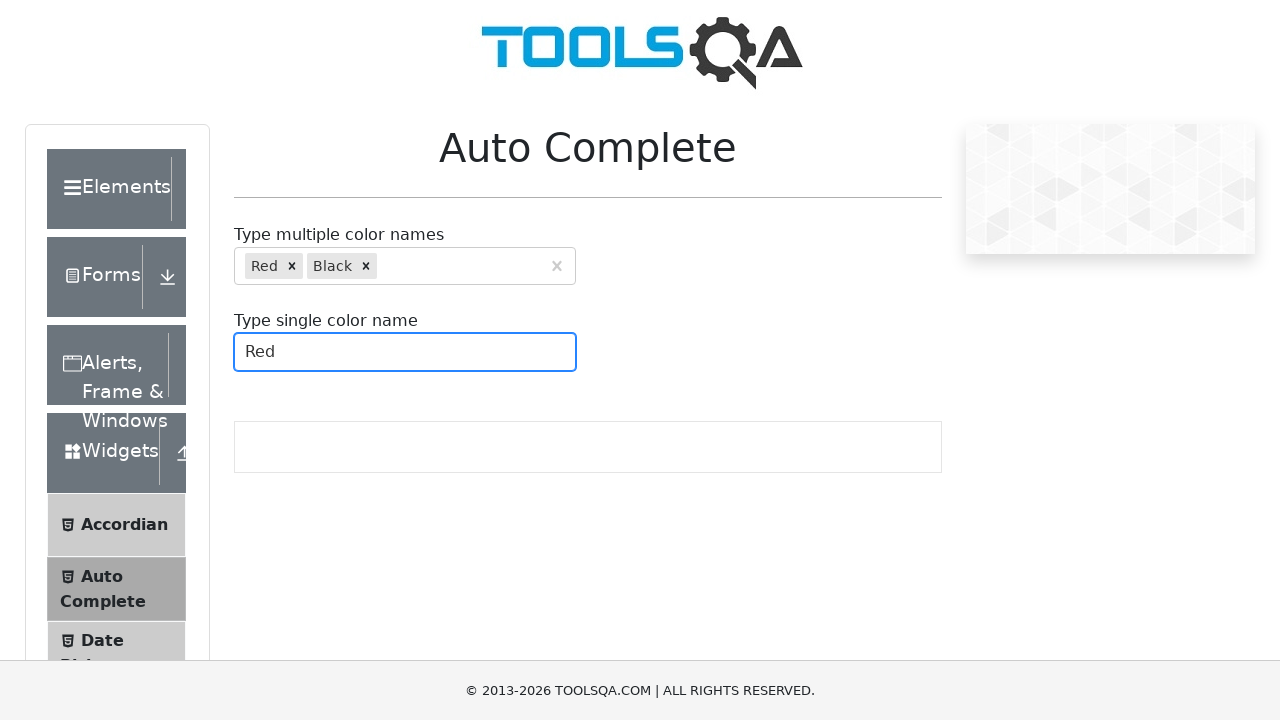